Tests adding a new todo item to a todo list application by entering text in the input field and pressing Enter, then verifying the item was added.

Starting URL: https://todolist.james.am/#/

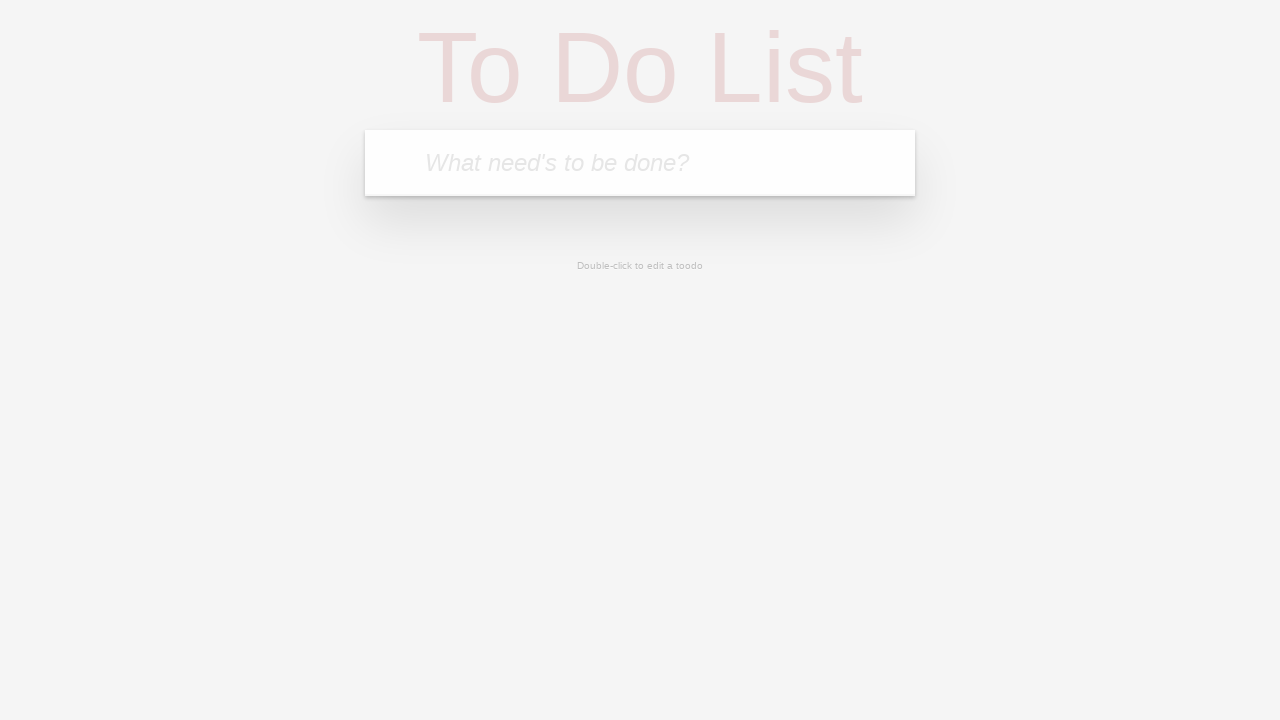

Waited for new todo input field to be visible
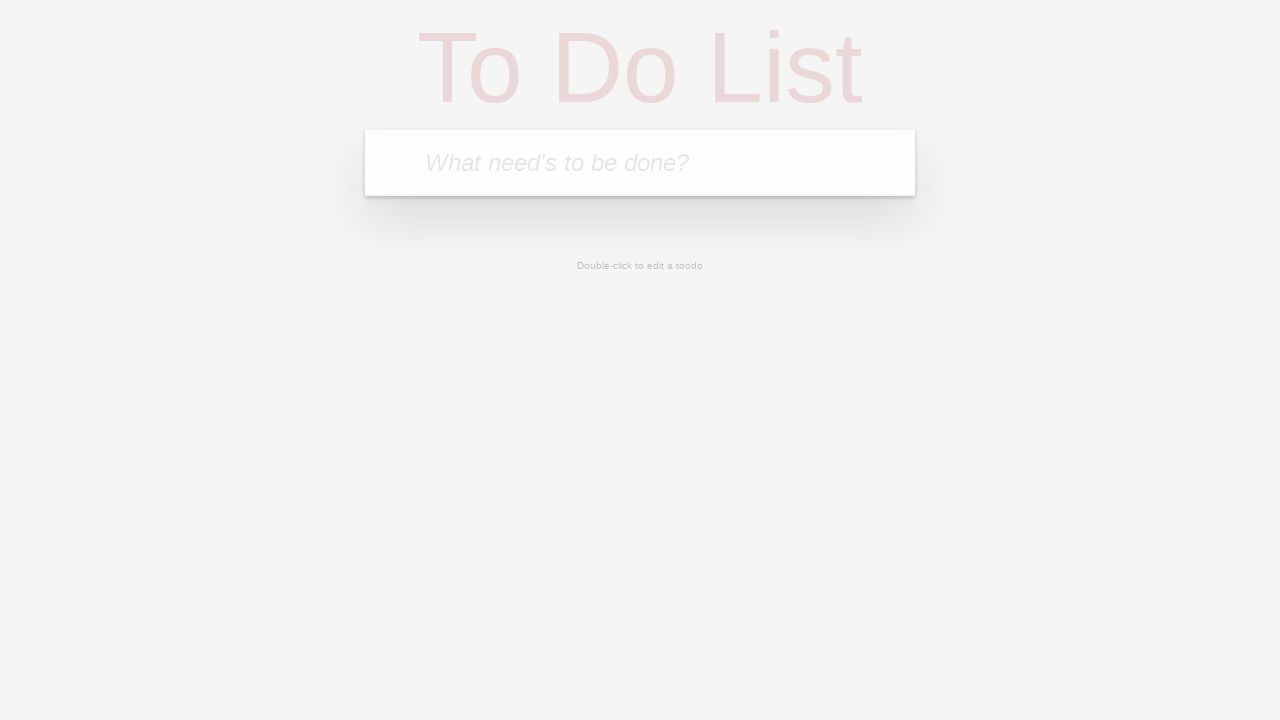

Filled new todo input field with 'Pirma uzduotis' on .new-todo
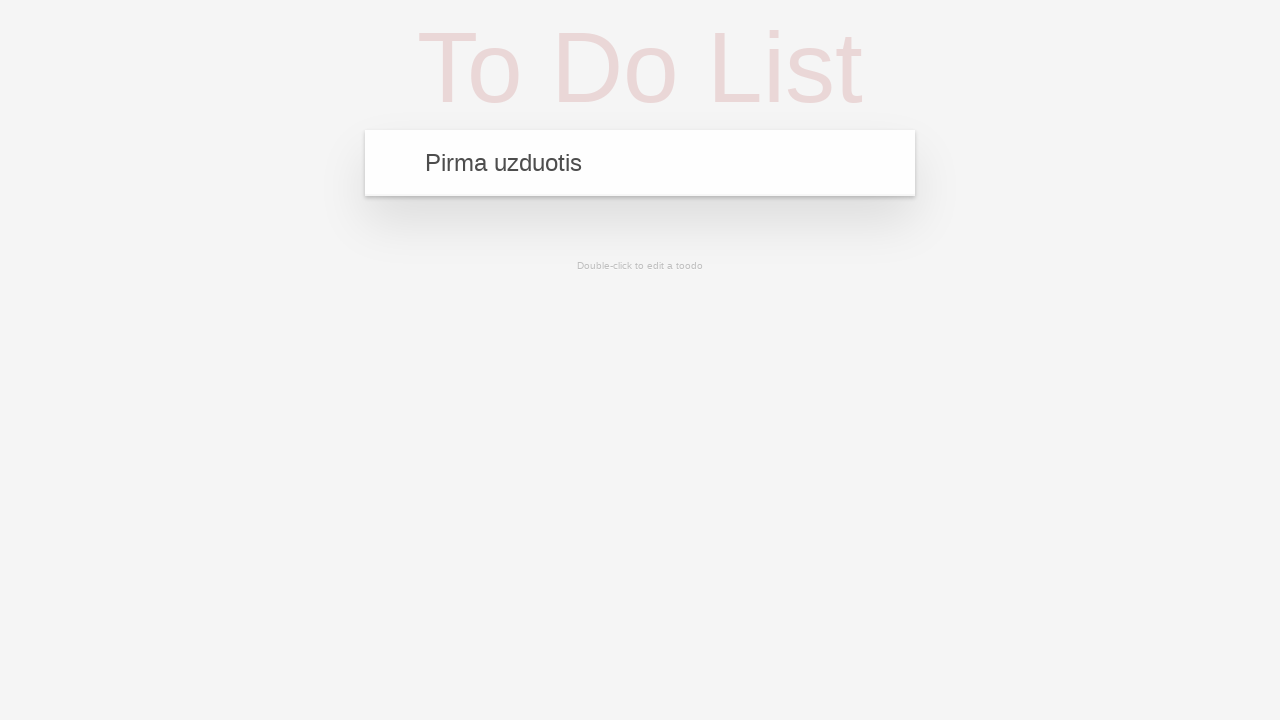

Pressed Enter to add the new todo item on .new-todo
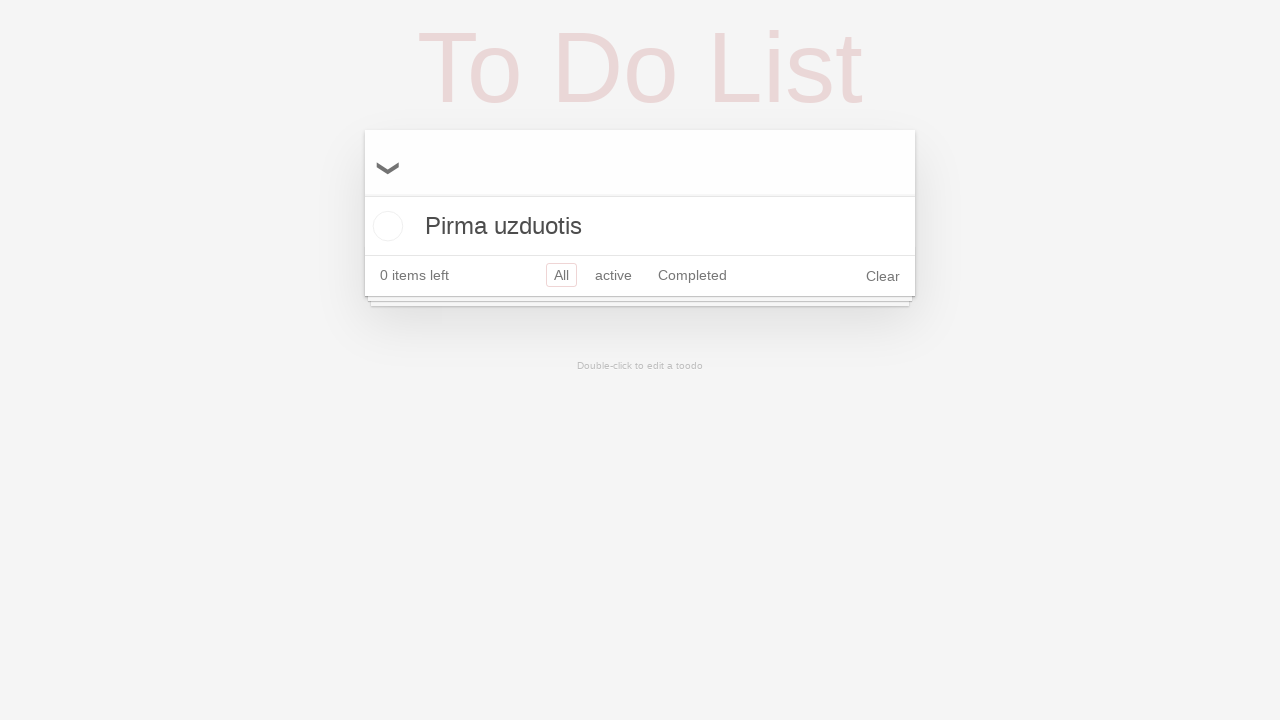

Verified that todo item 'Pirma uzduotis' was successfully added to the list
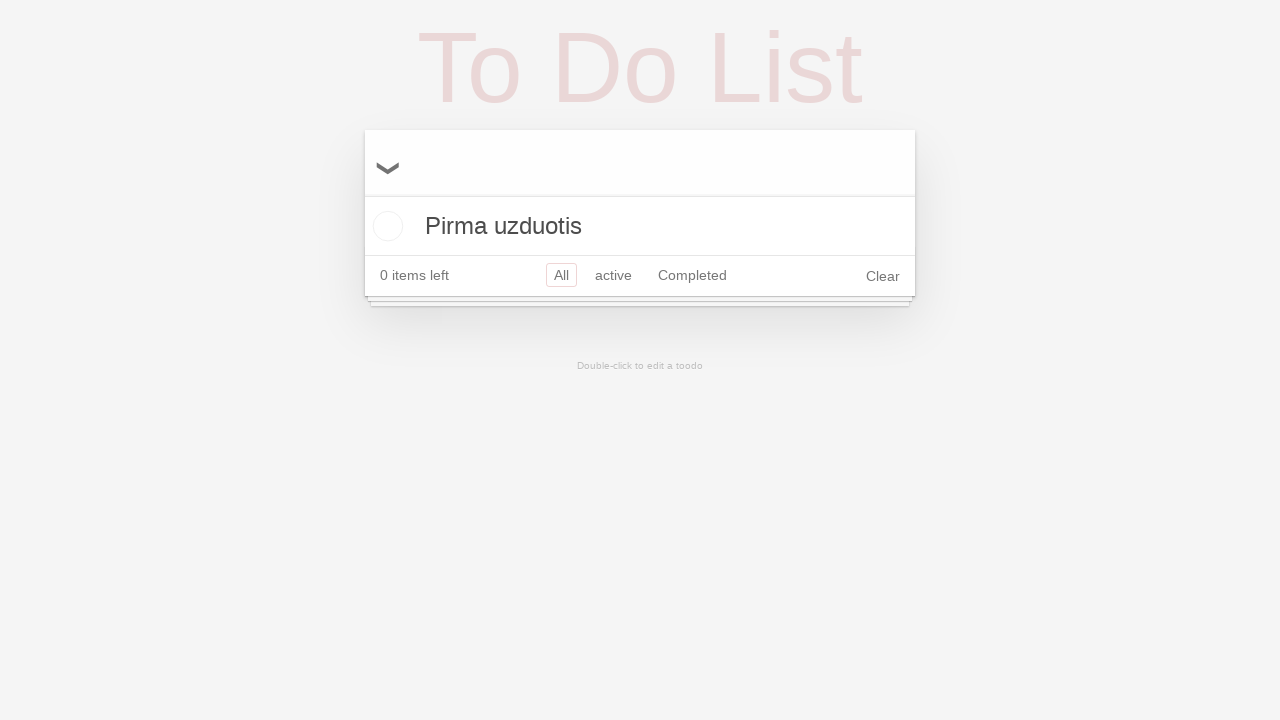

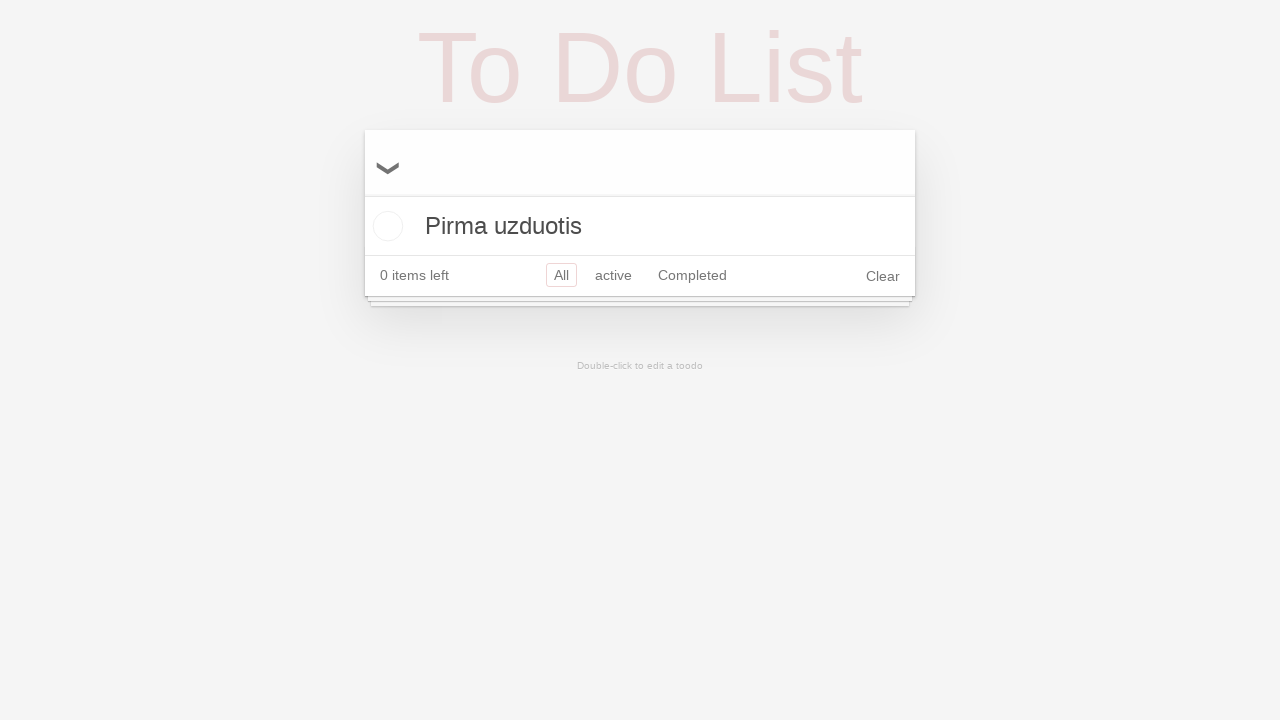